Tests jQuery UI selectable grid by performing a drag selection from element 1 to element 4 to select multiple items

Starting URL: https://jqueryui.com/resources/demos/selectable/display-grid.html

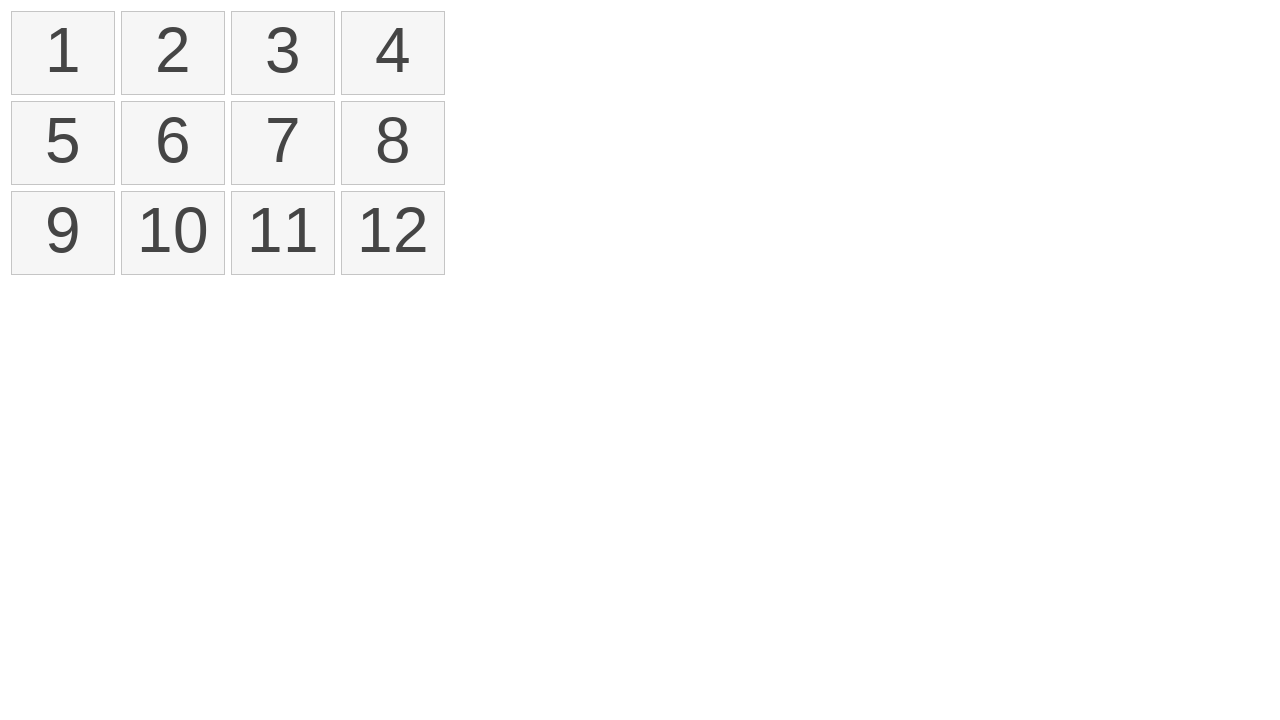

Navigated to jQuery UI selectable grid demo page
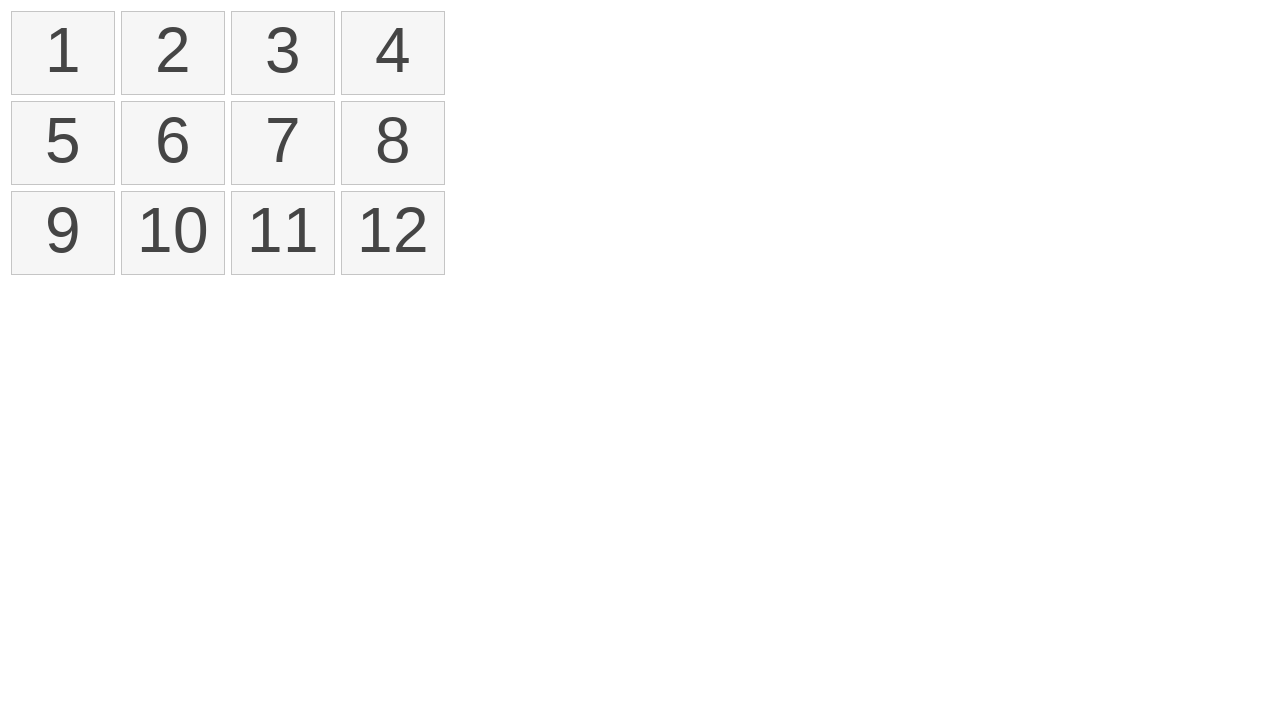

Located element 1 in the grid
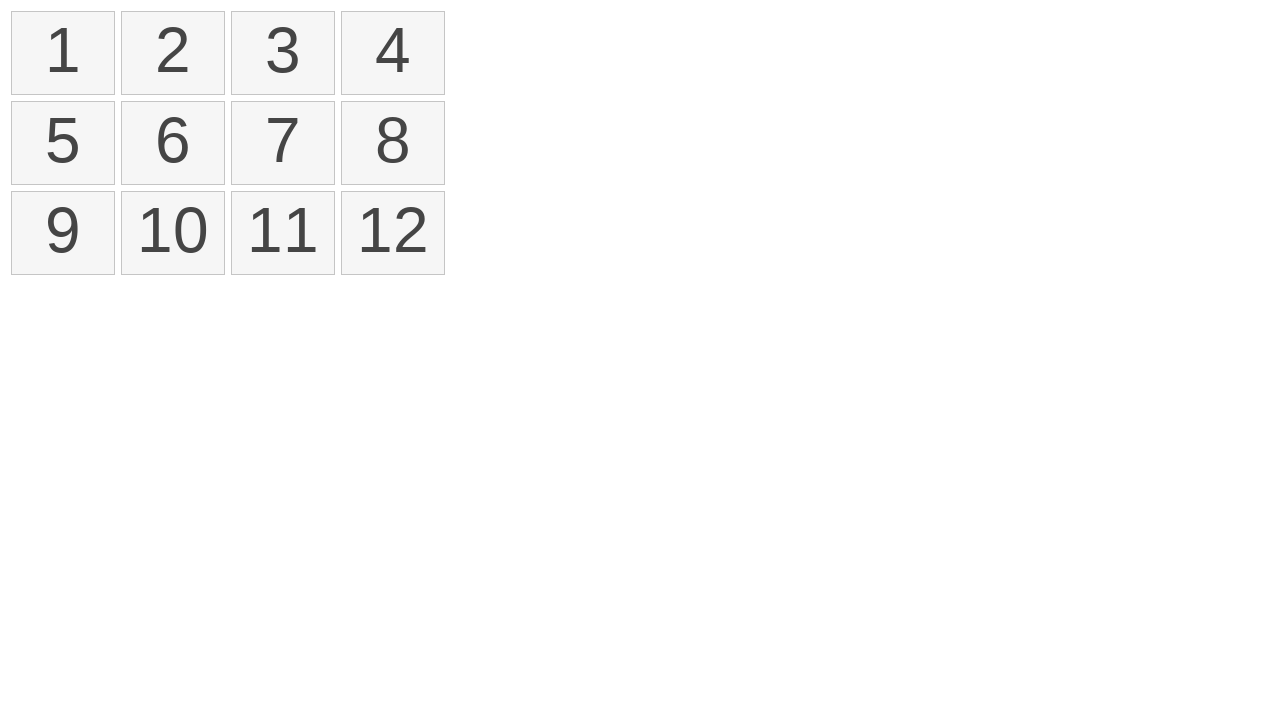

Located element 4 in the grid
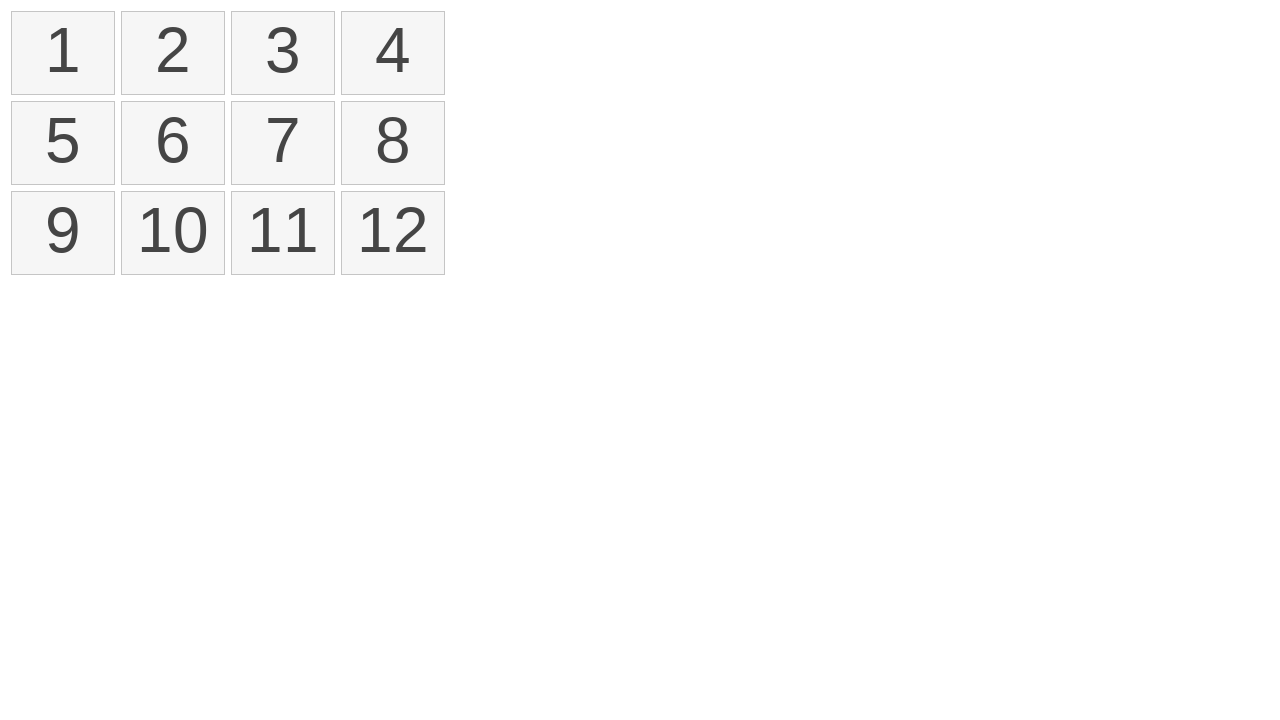

Performed drag selection from element 1 to element 4 at (393, 53)
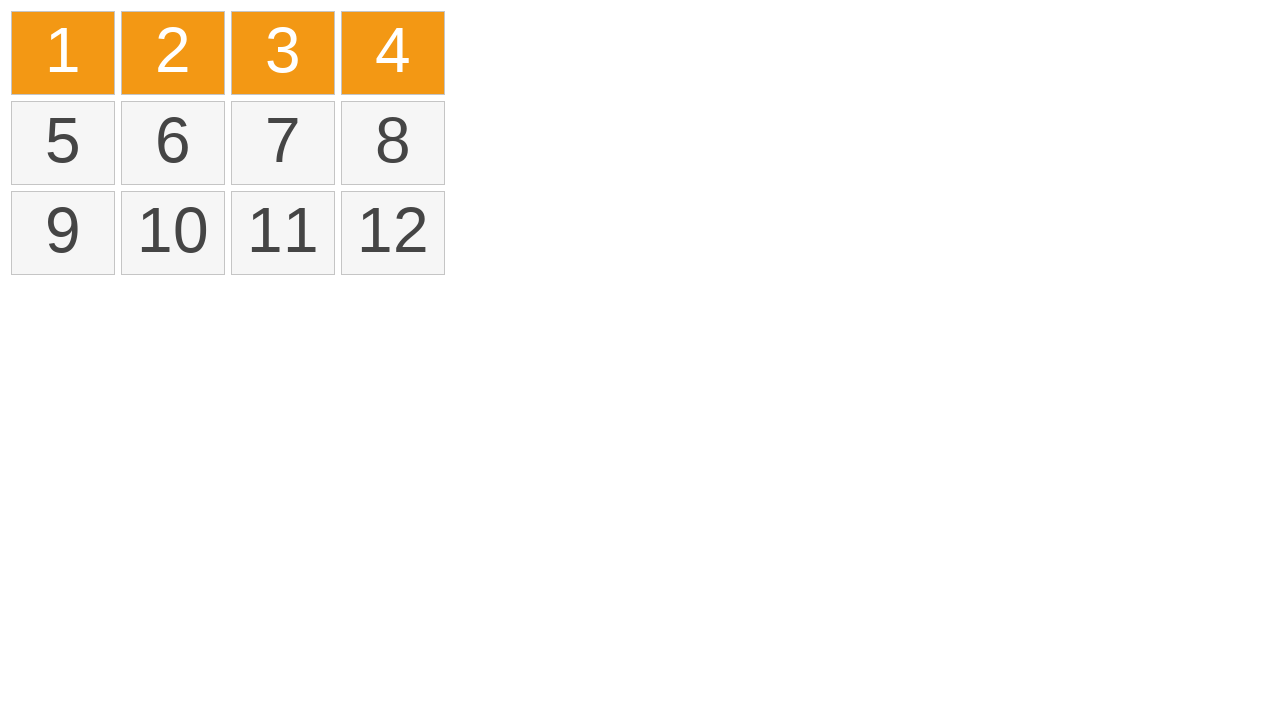

Verified element 1 is present and loaded
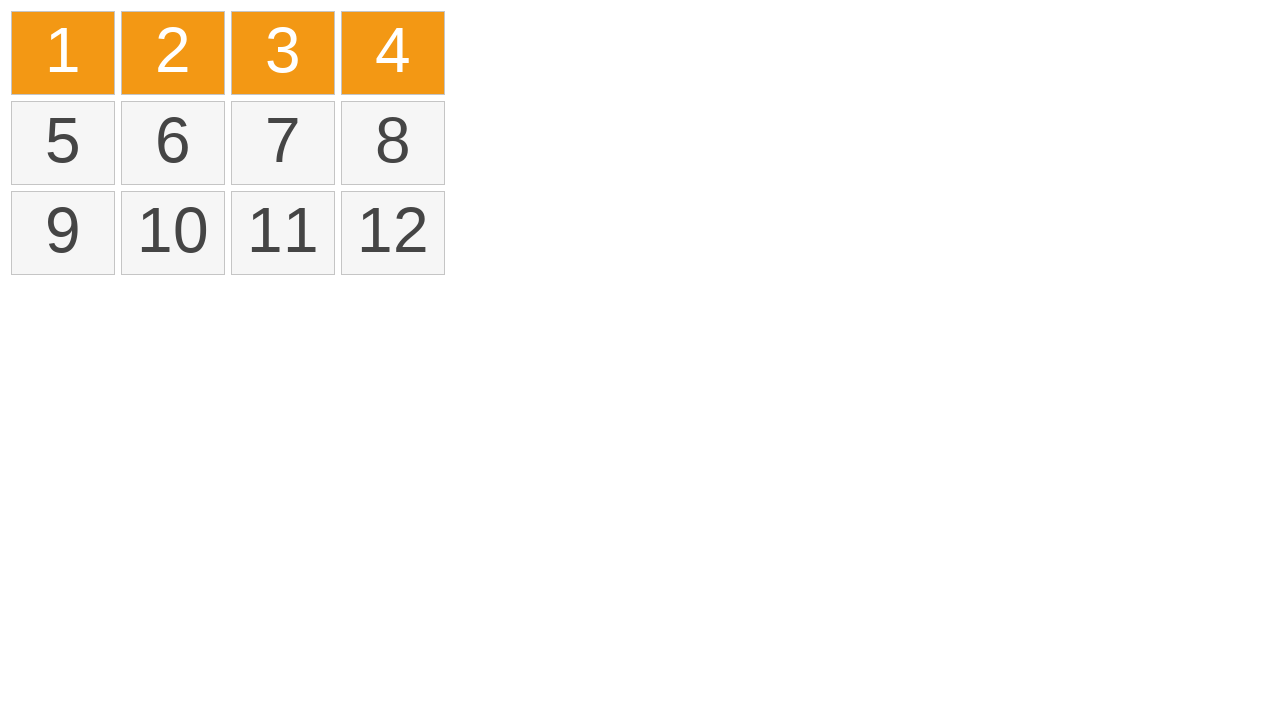

Verified element 4 is present and loaded
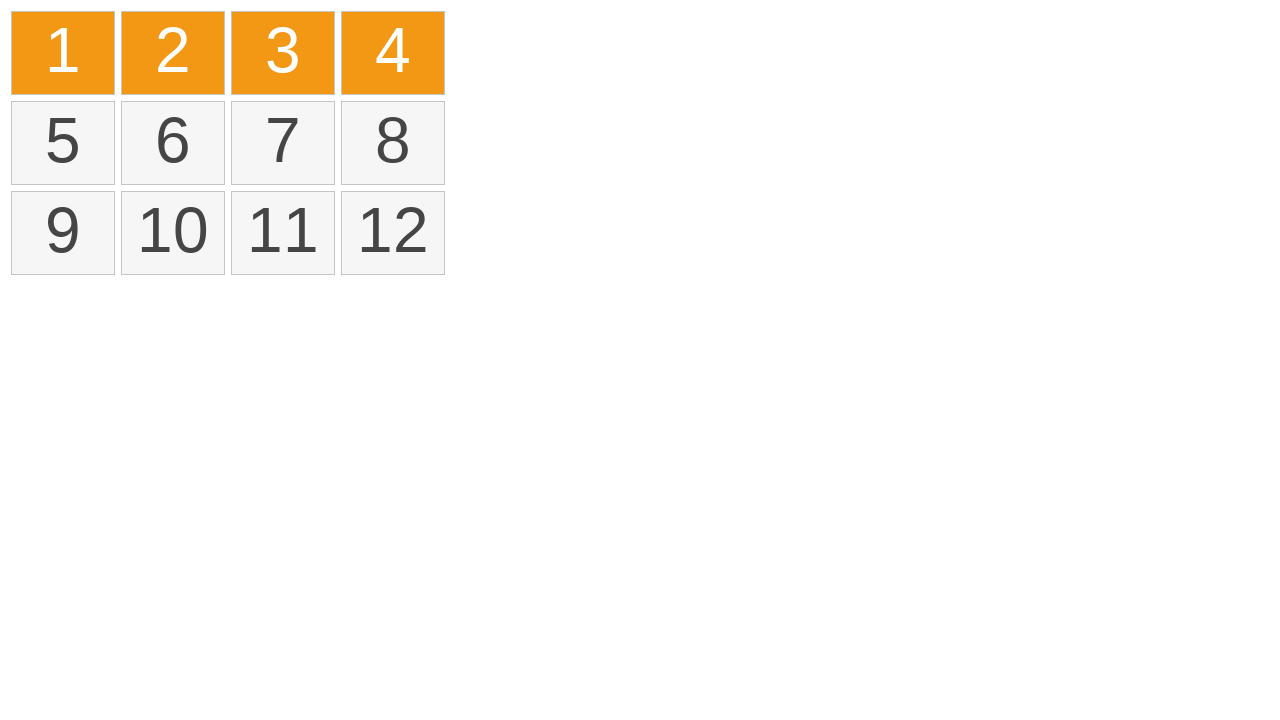

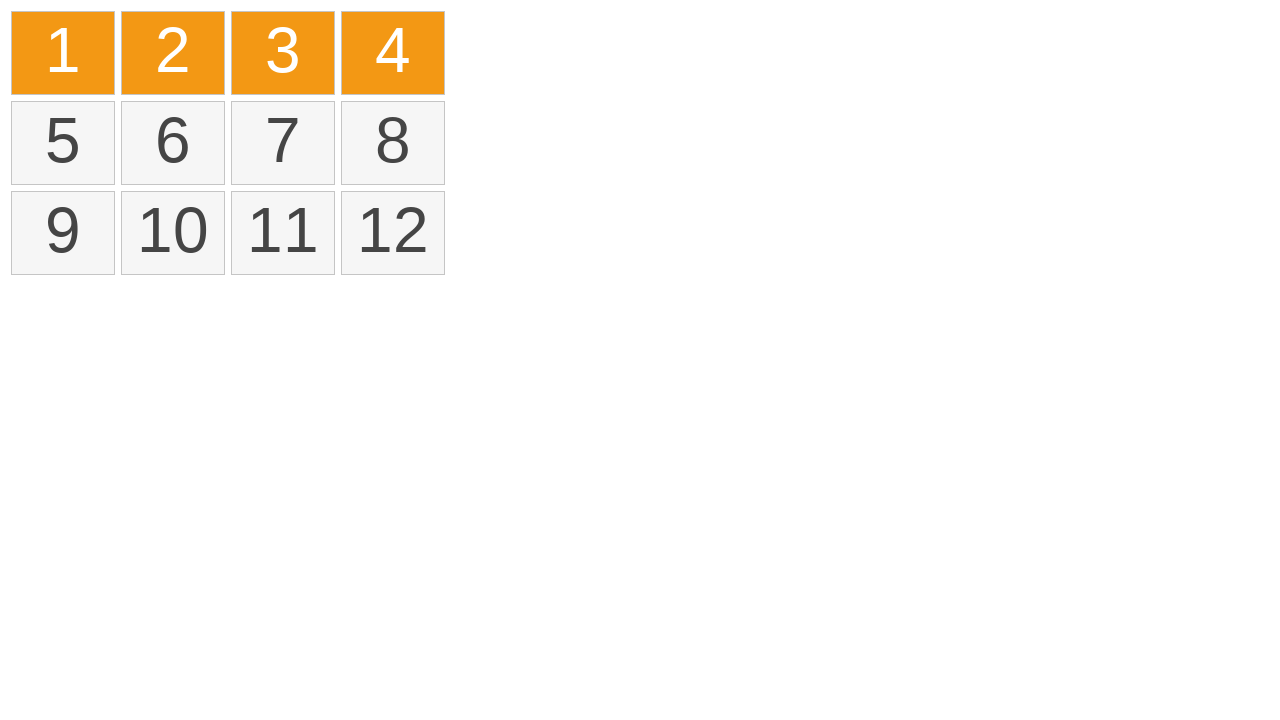